Tests table search and filtering functionality by clicking the sort header, entering a search term, and verifying the filtered results match the search query

Starting URL: https://rahulshettyacademy.com/seleniumPractise/#/offers

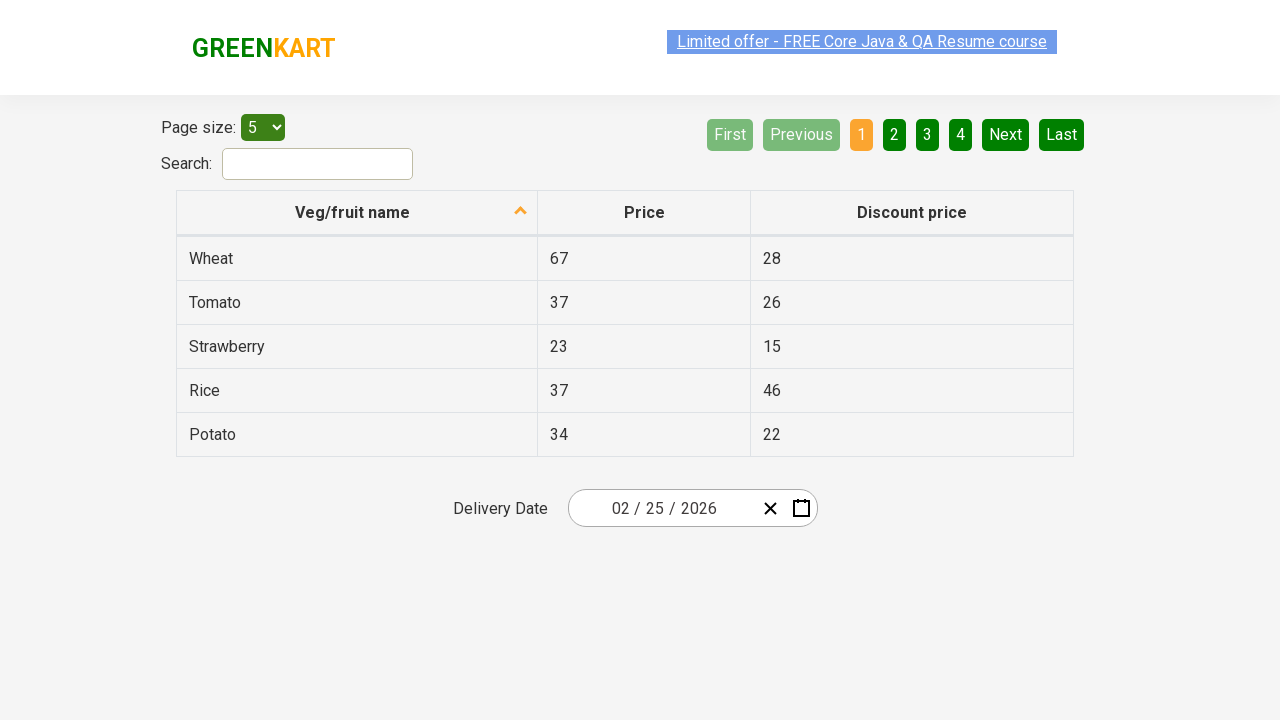

Clicked first column header to sort table at (357, 213) on xpath=//table[@class='table table-bordered']/thead/tr/th[1]
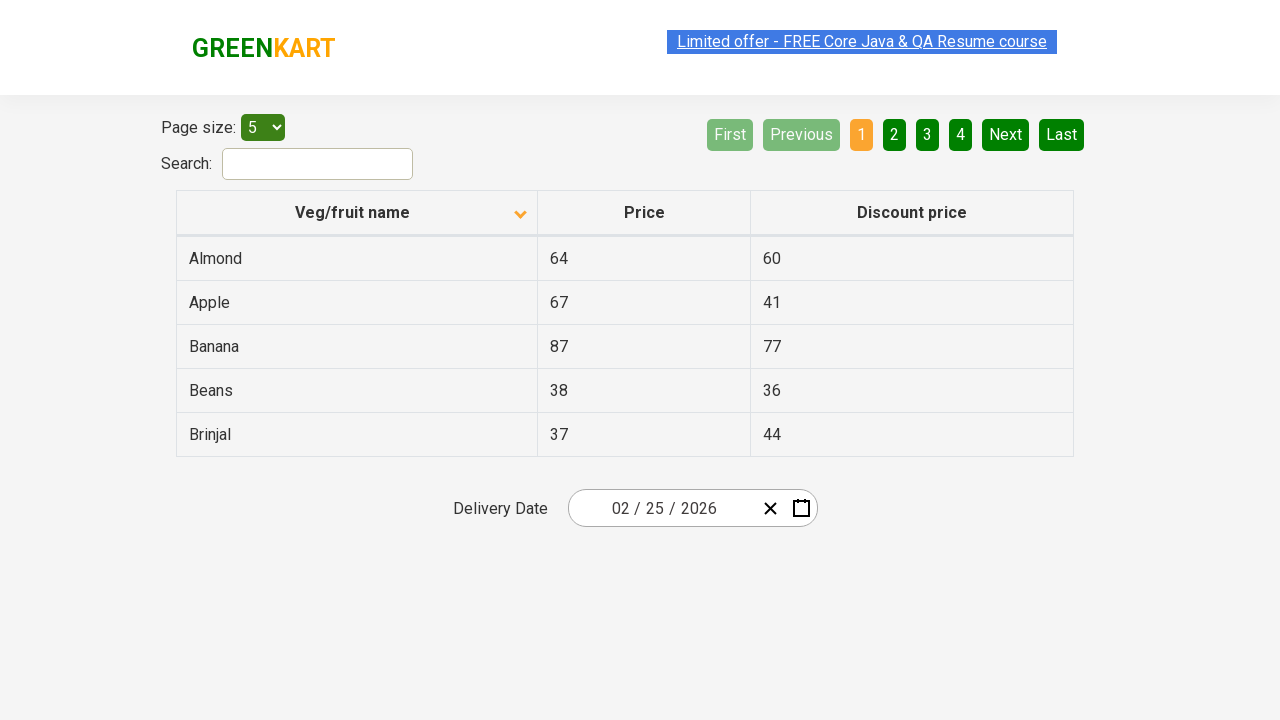

Entered 'Rice' in search field on #search-field
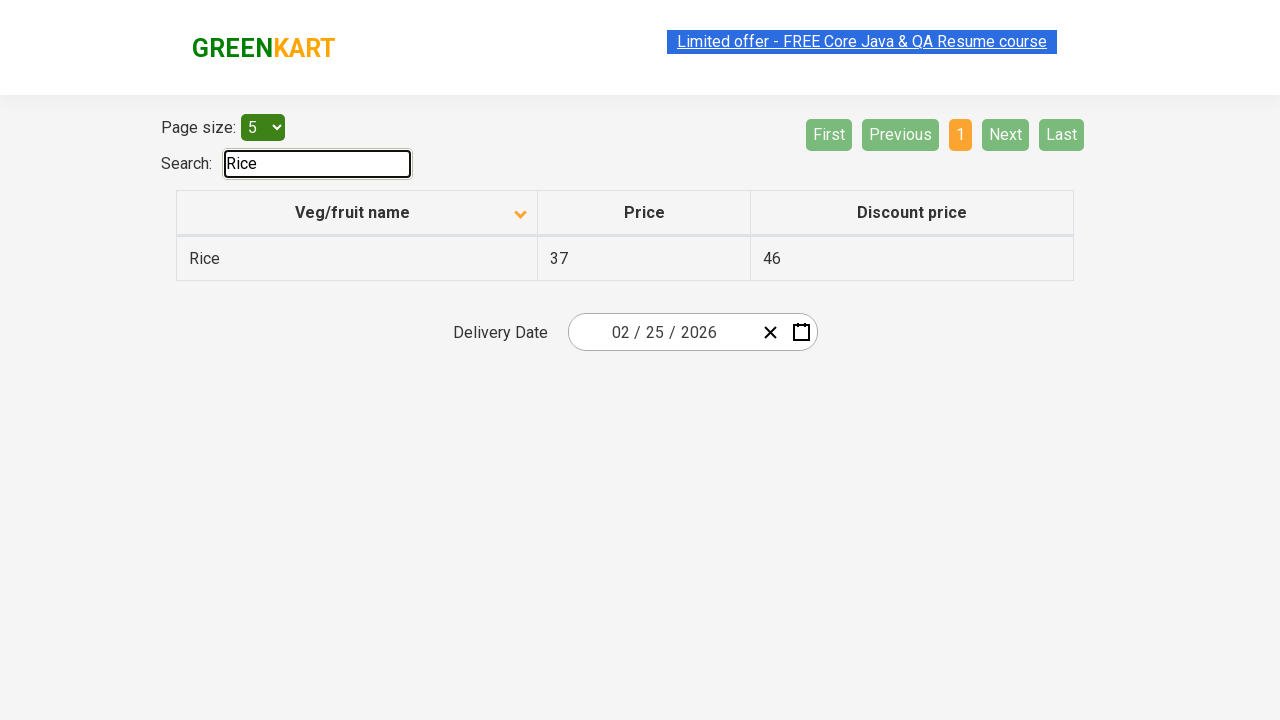

Filtered table results loaded
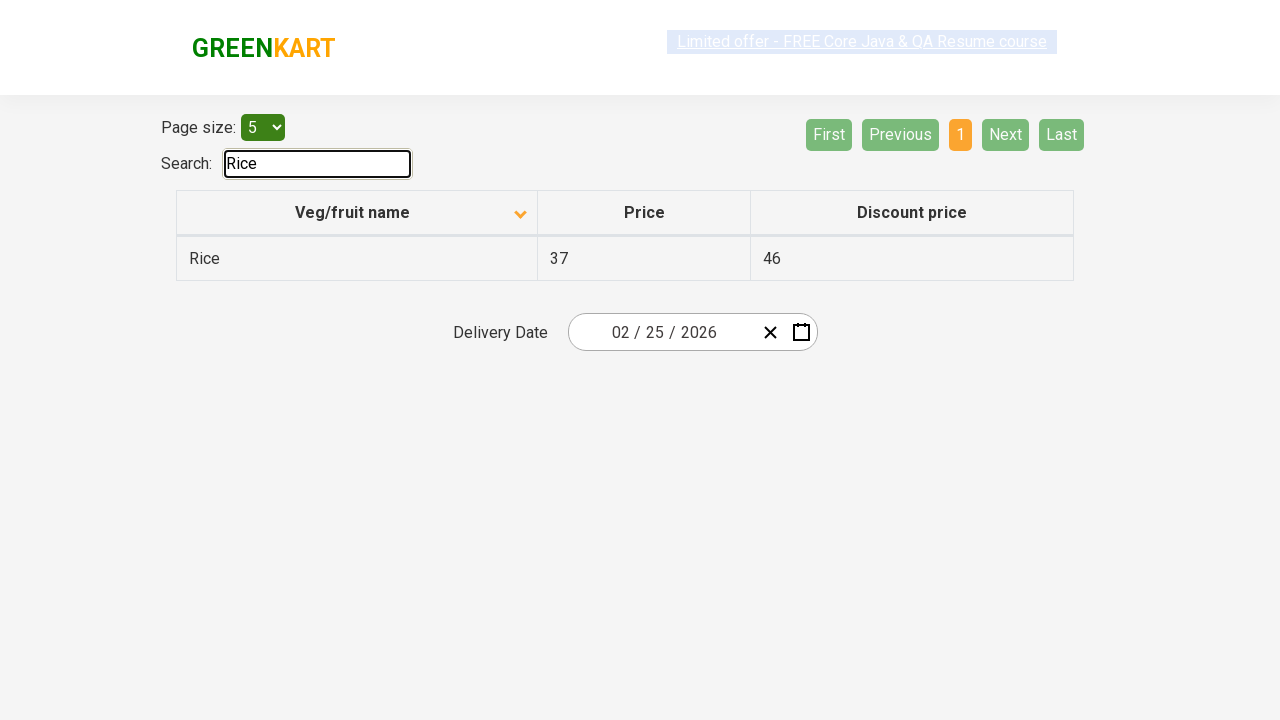

Verified first search result contains 'Rice' and matches search query
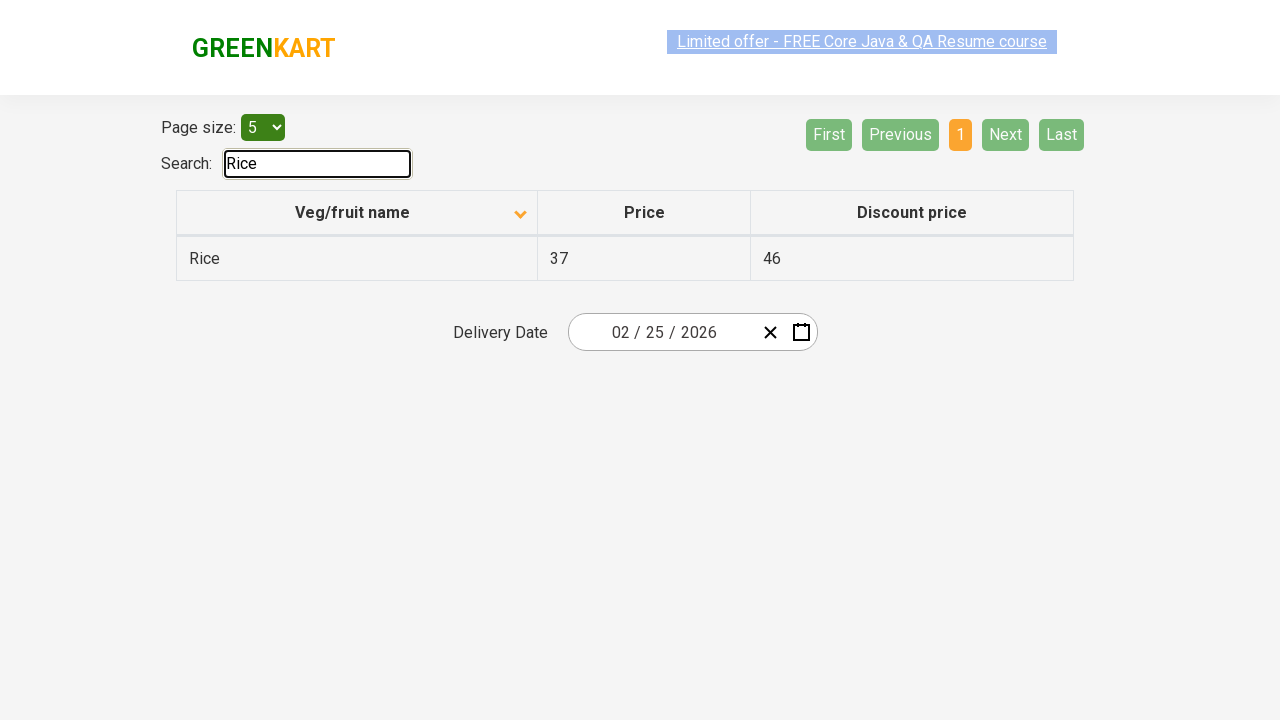

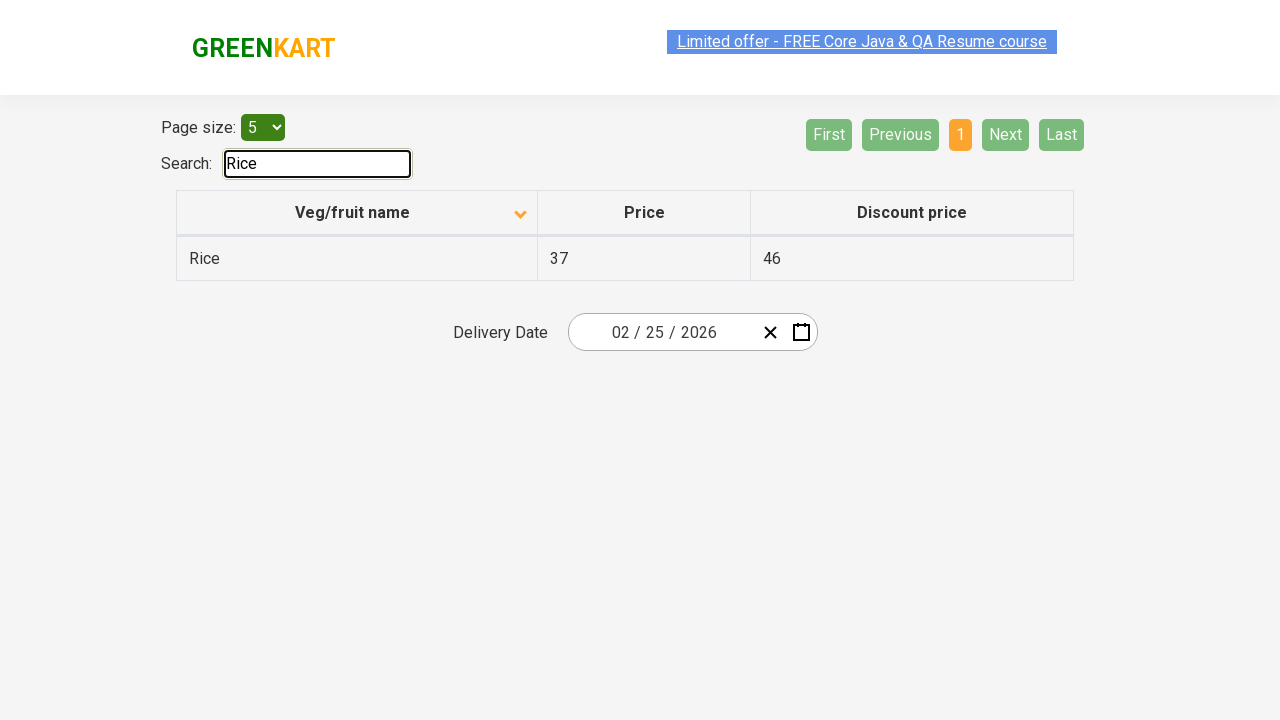